Tests that MySQL language appears correctly in the M languages list by navigating through the alphabet menu.

Starting URL: http://www.99-bottles-of-beer.net/

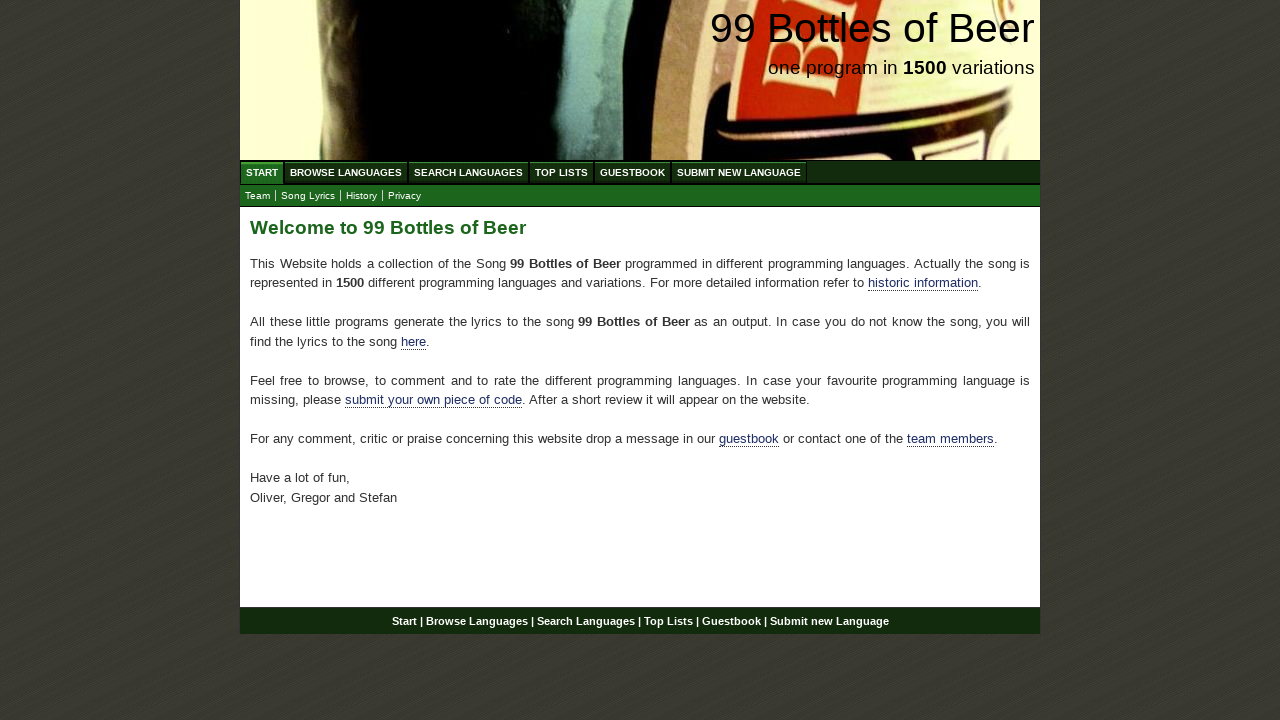

Clicked on 'Browse Languages' link in main menu at (346, 172) on xpath=//ul[@id='menu']/li/a[@href='/abc.html']
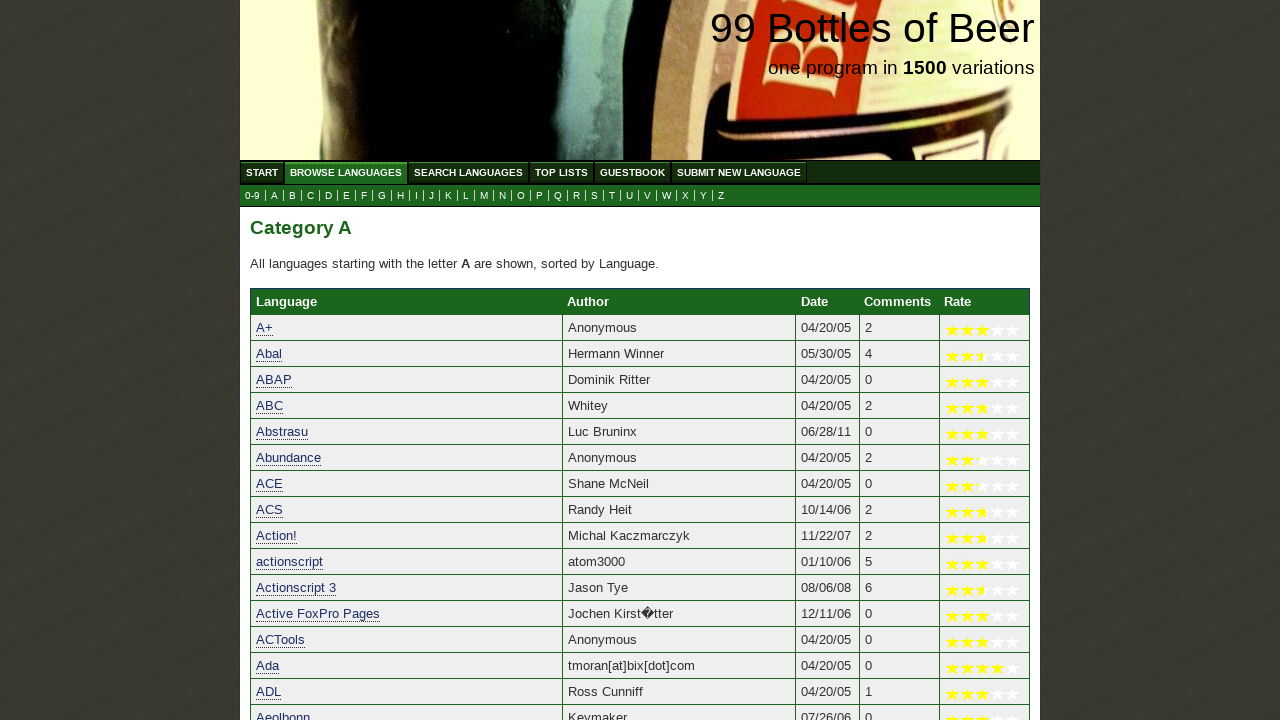

Clicked on letter 'M' in alphabet submenu at (484, 196) on xpath=//ul[@id='submenu']/li/a[@href='m.html']
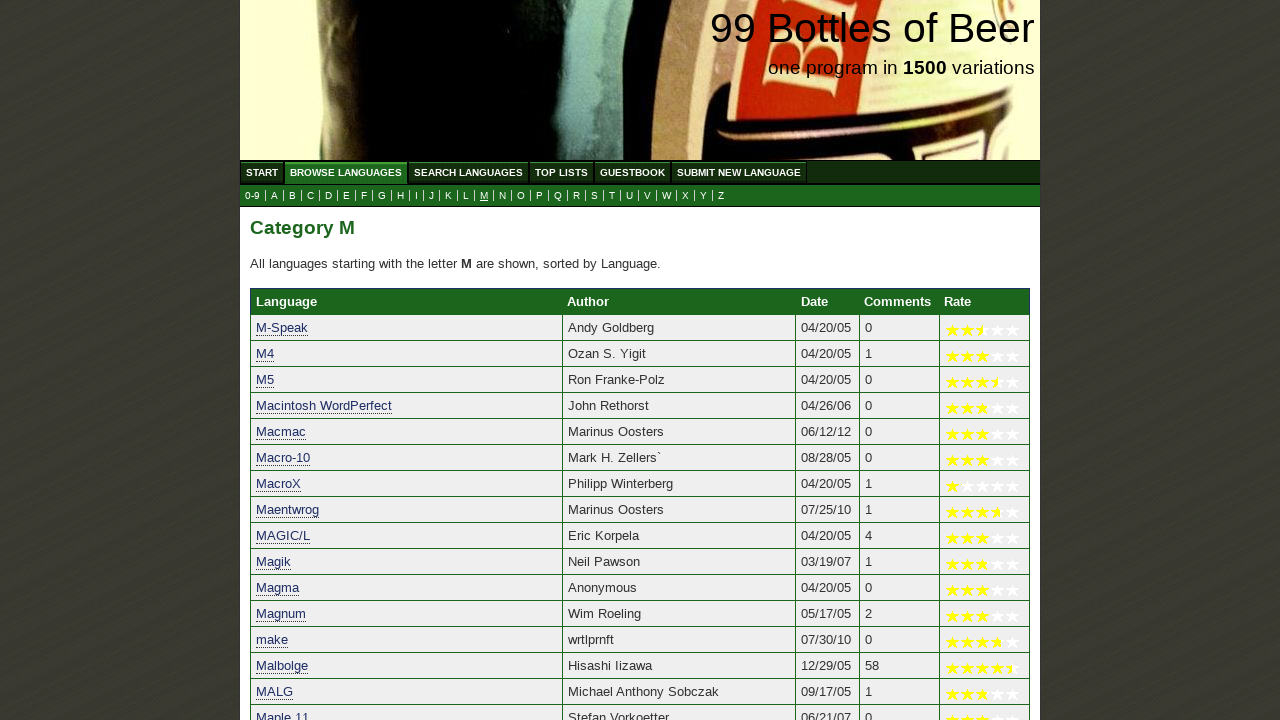

MySQL language link is visible in the languages table
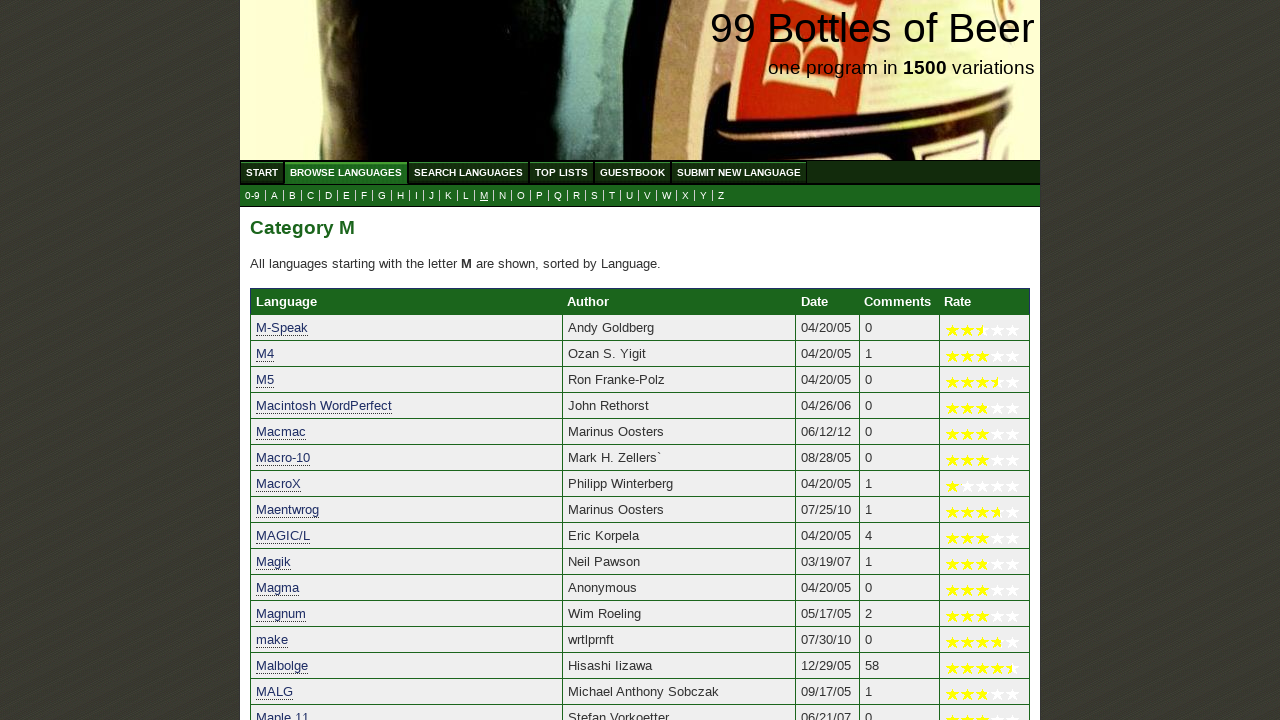

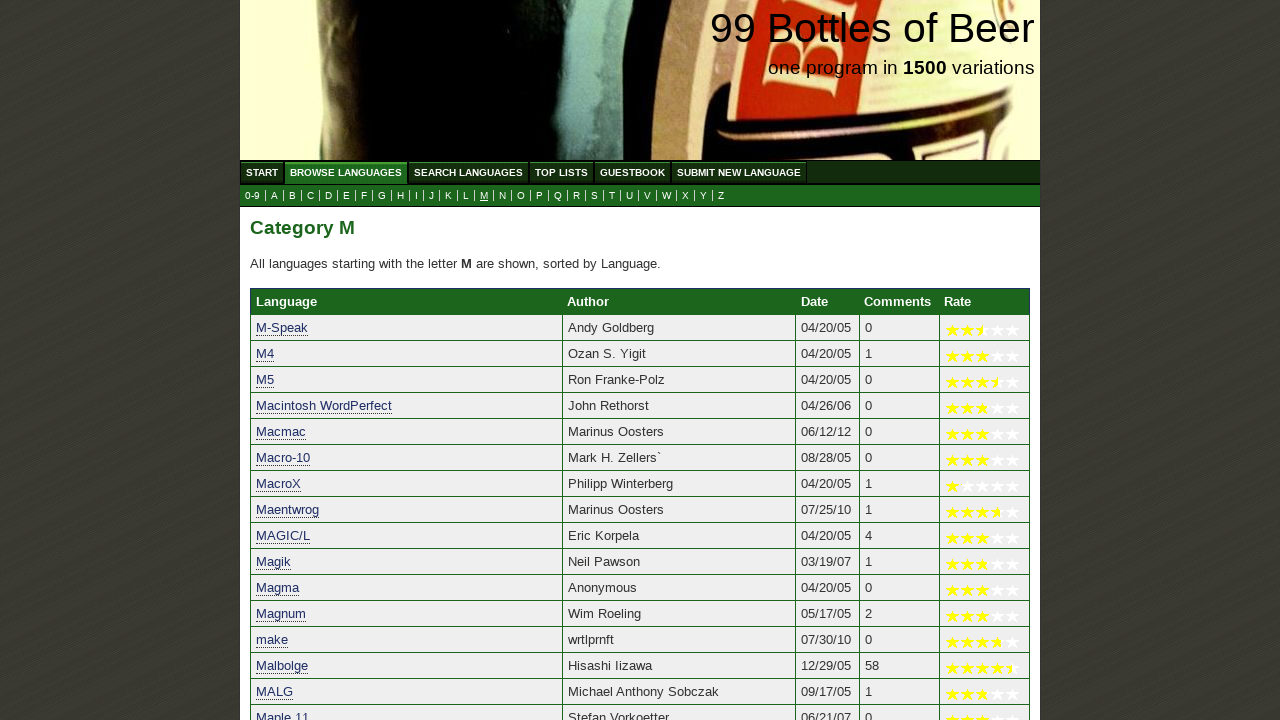